Tests that the Playwright homepage has the correct title containing "Playwright" and that the "Get Started" link has the correct href attribute and navigates to the intro page when clicked.

Starting URL: https://playwright.dev/

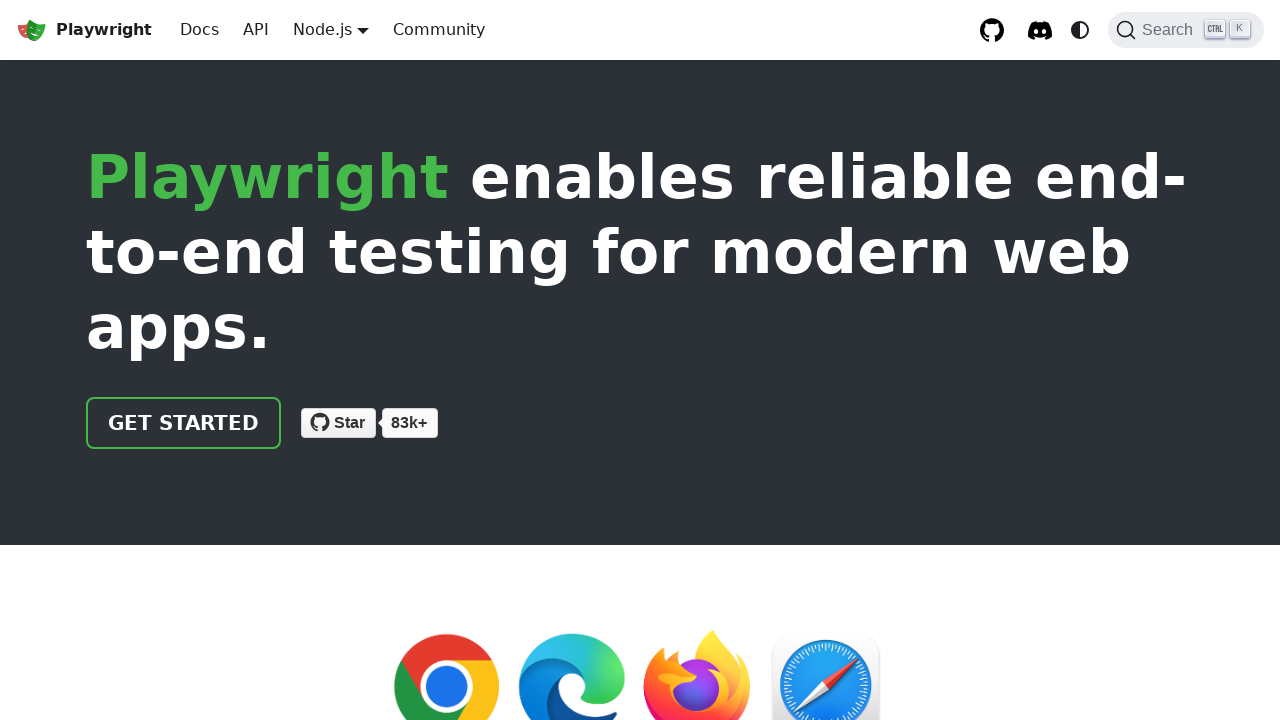

Located 'Get Started' link on Playwright homepage
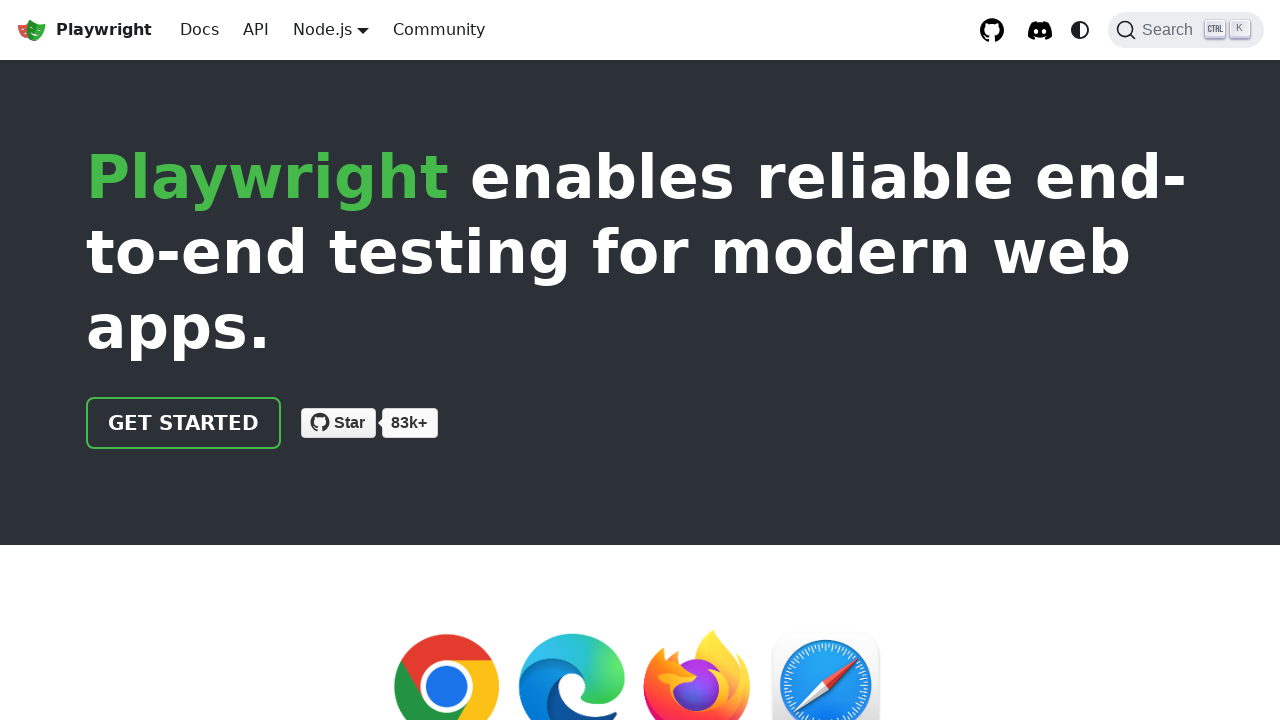

Clicked 'Get Started' link at (184, 423) on text=Get Started
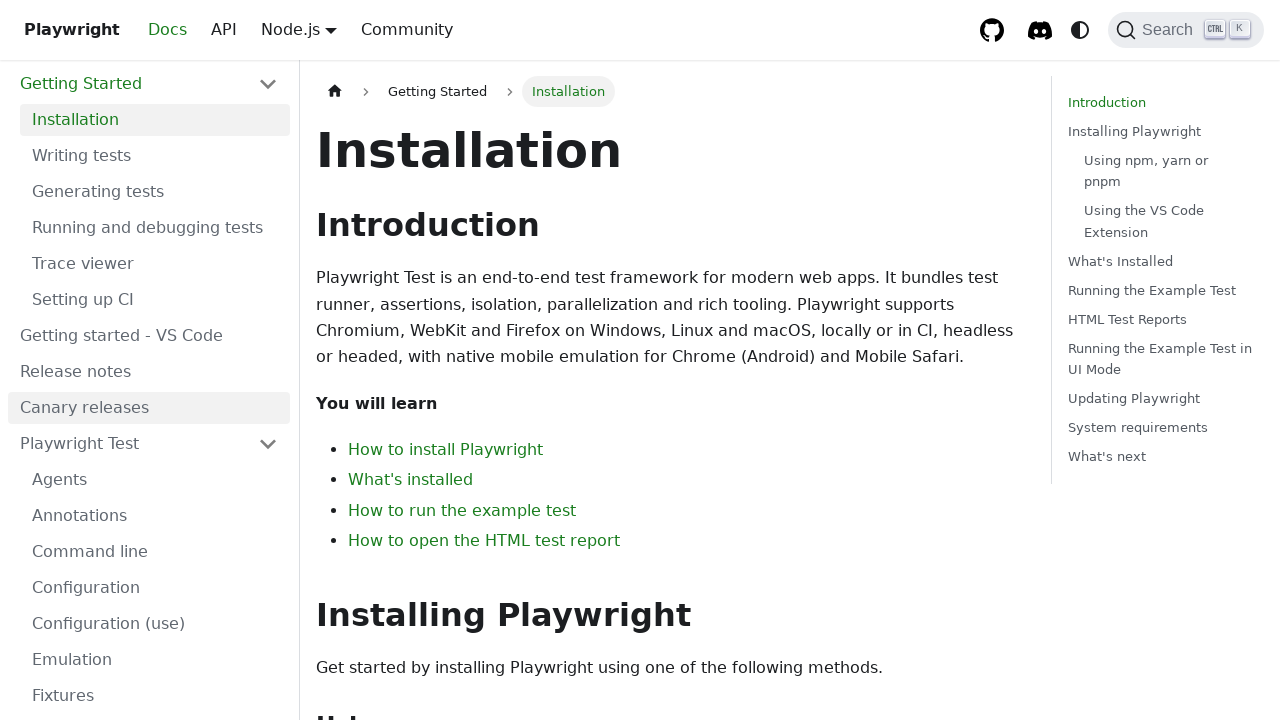

Navigation to intro page completed
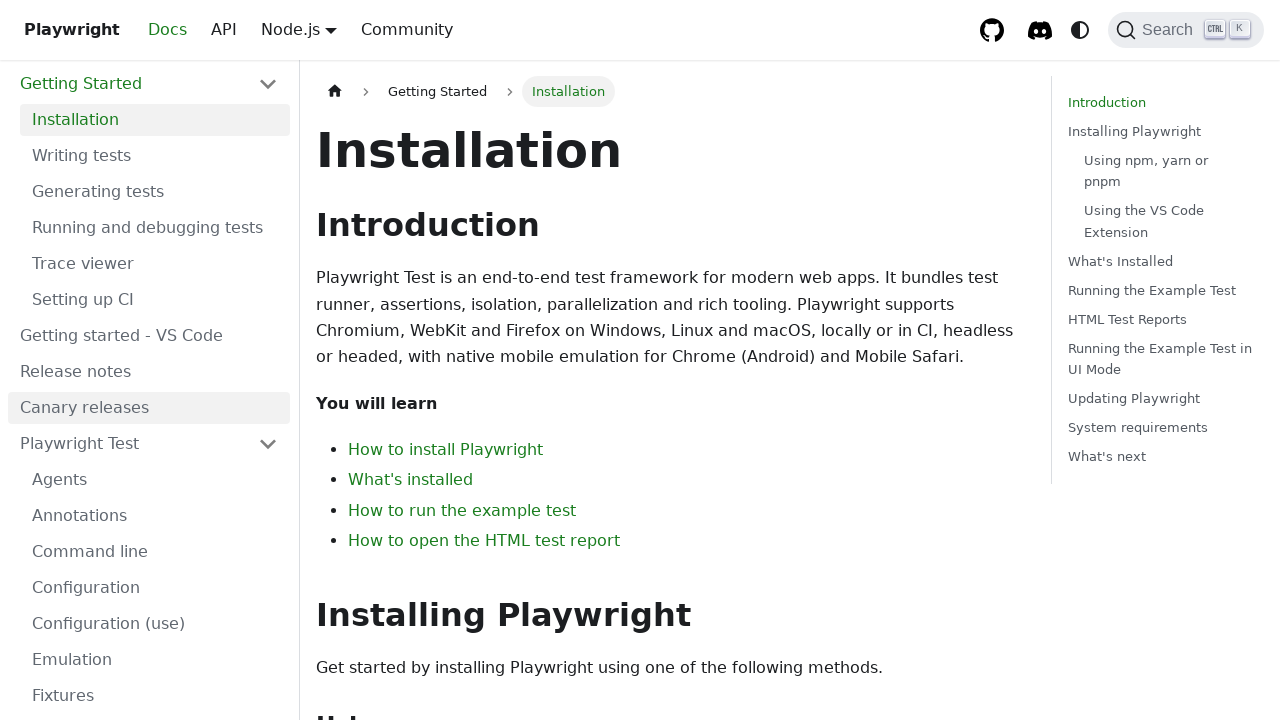

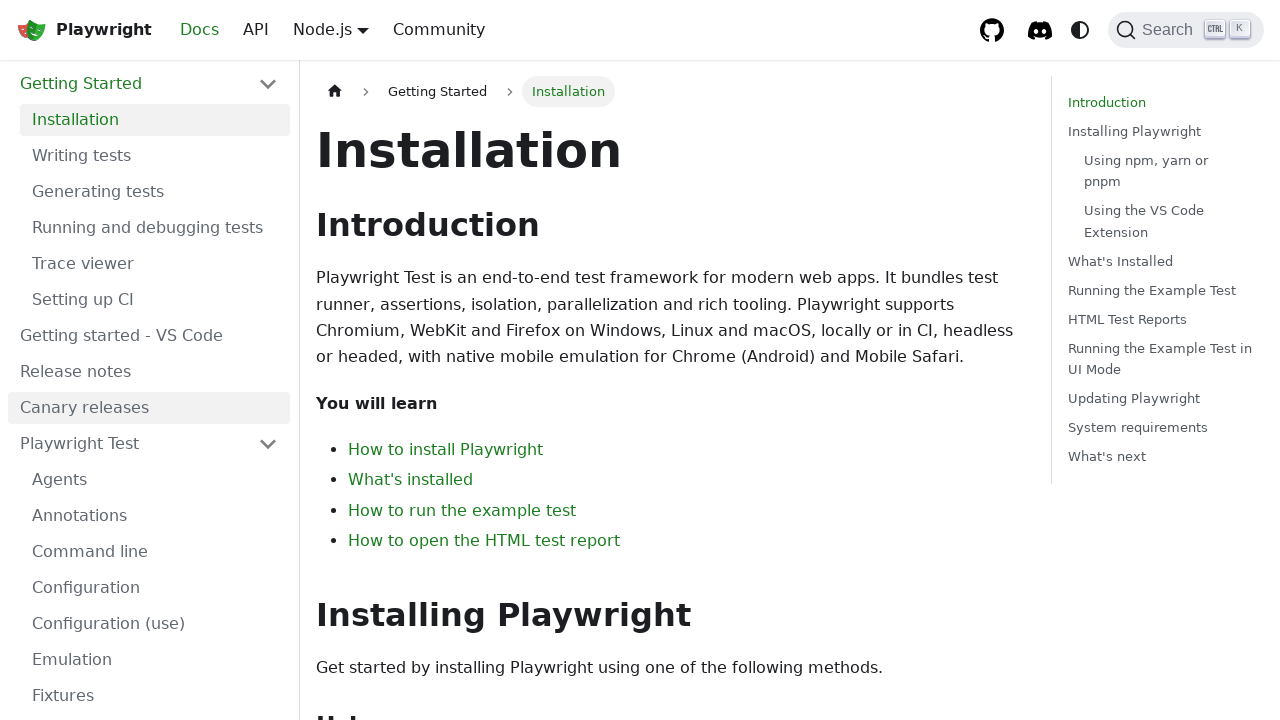